Navigates to the link page and verifies the page header displays correctly

Starting URL: https://kristinek.github.io/site/examples/po

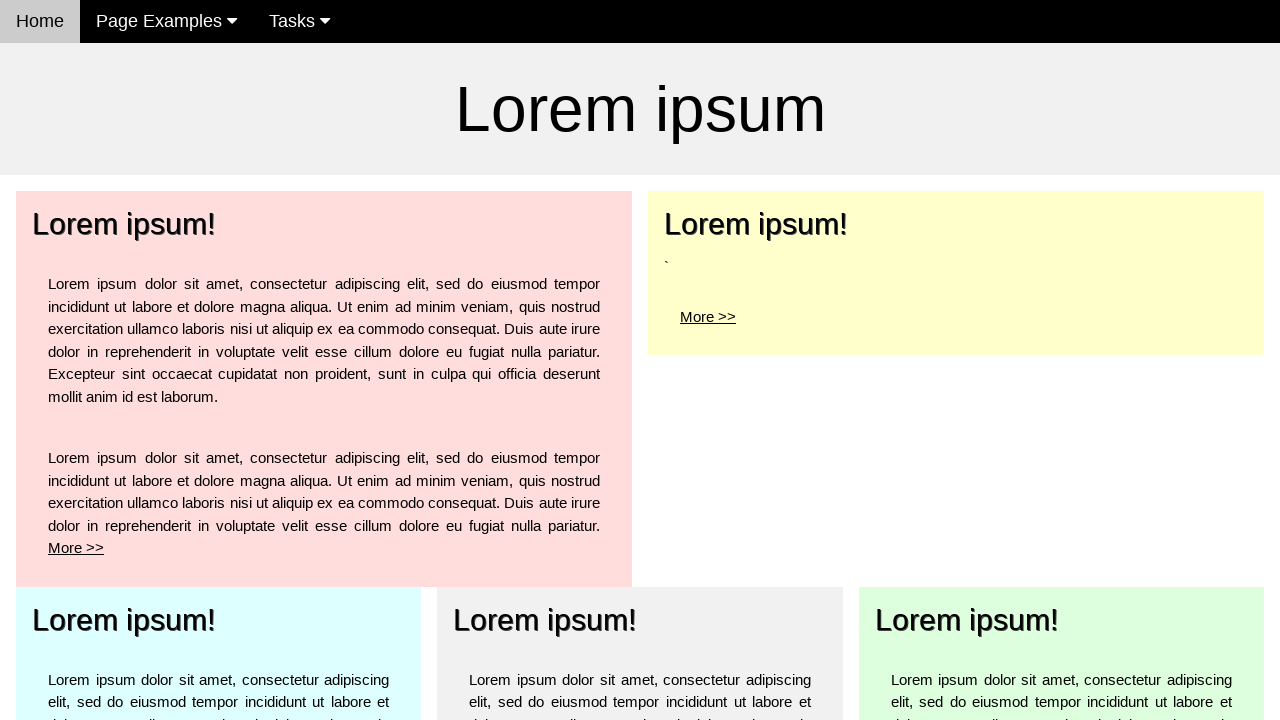

Navigated to link page at https://kristinek.github.io/site/examples/po
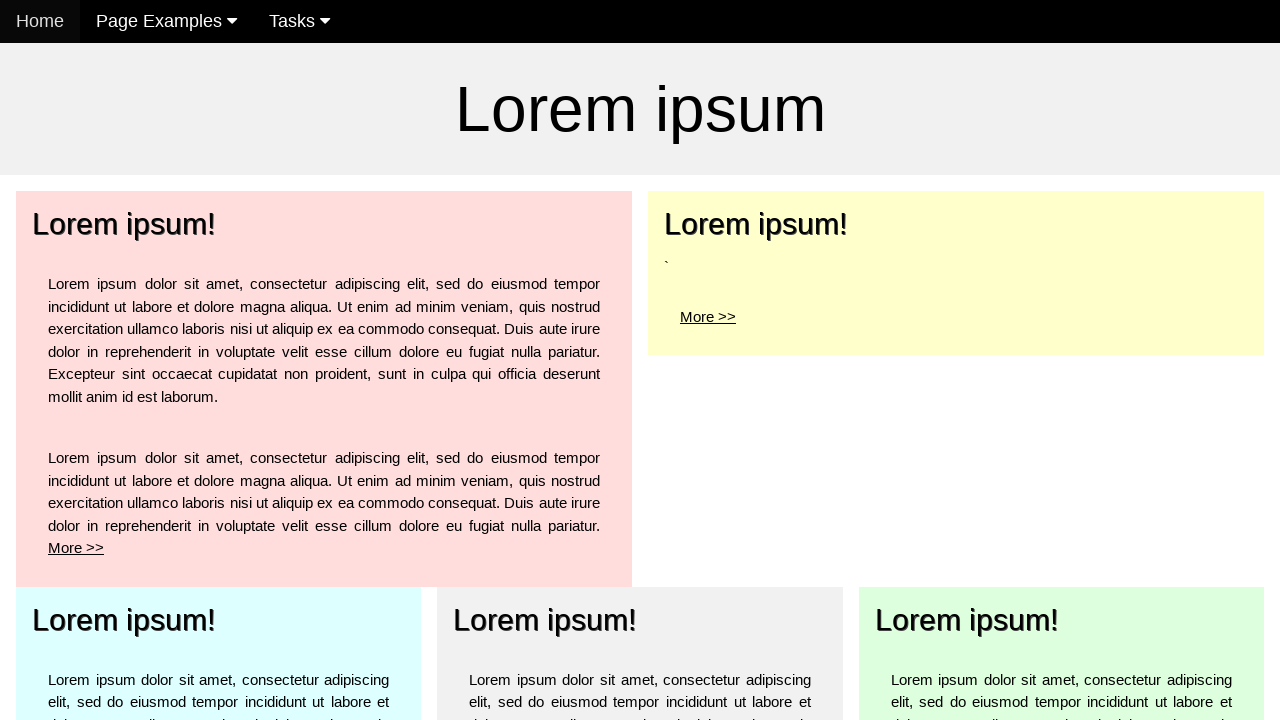

Located page header h1 element
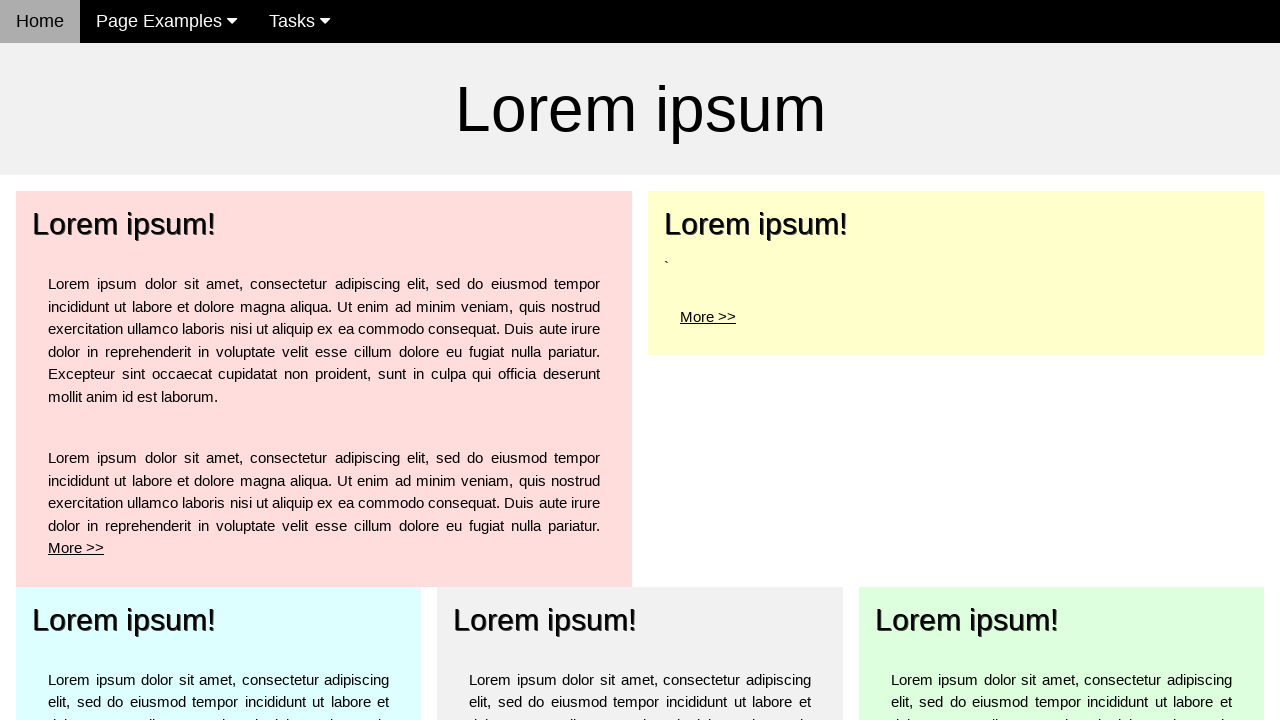

Verified page header displays 'Lorem ipsum' correctly
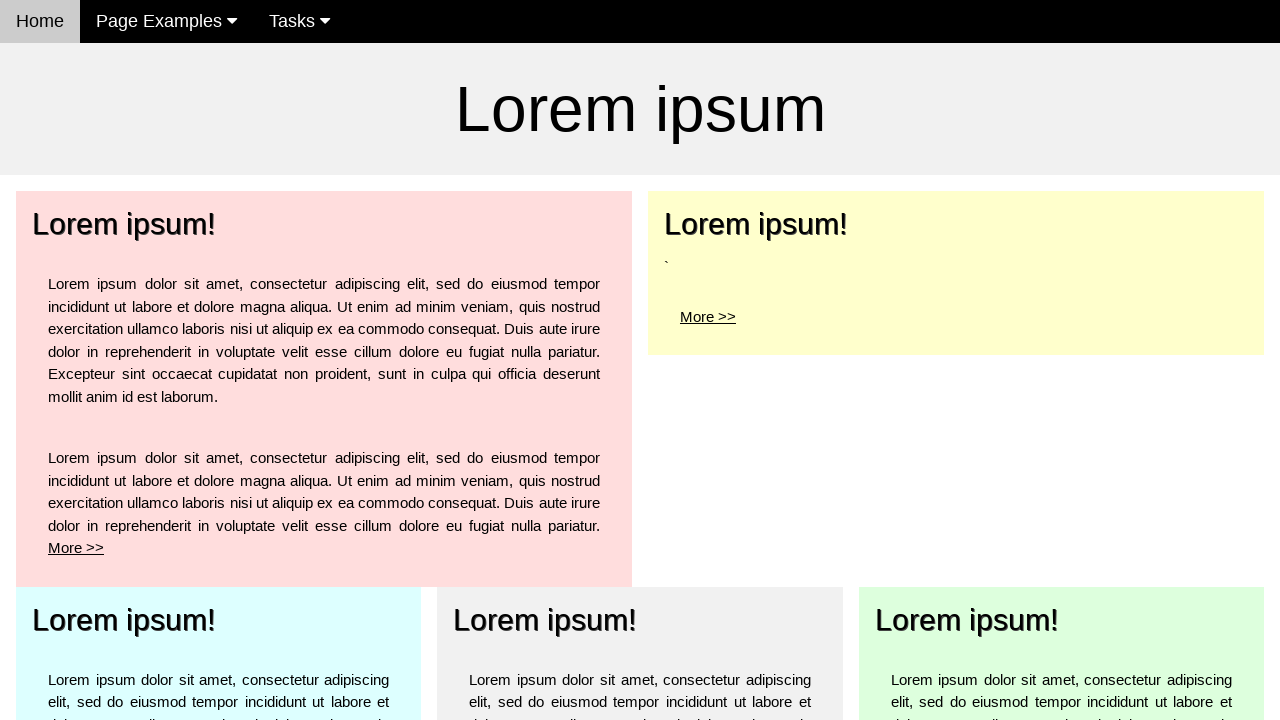

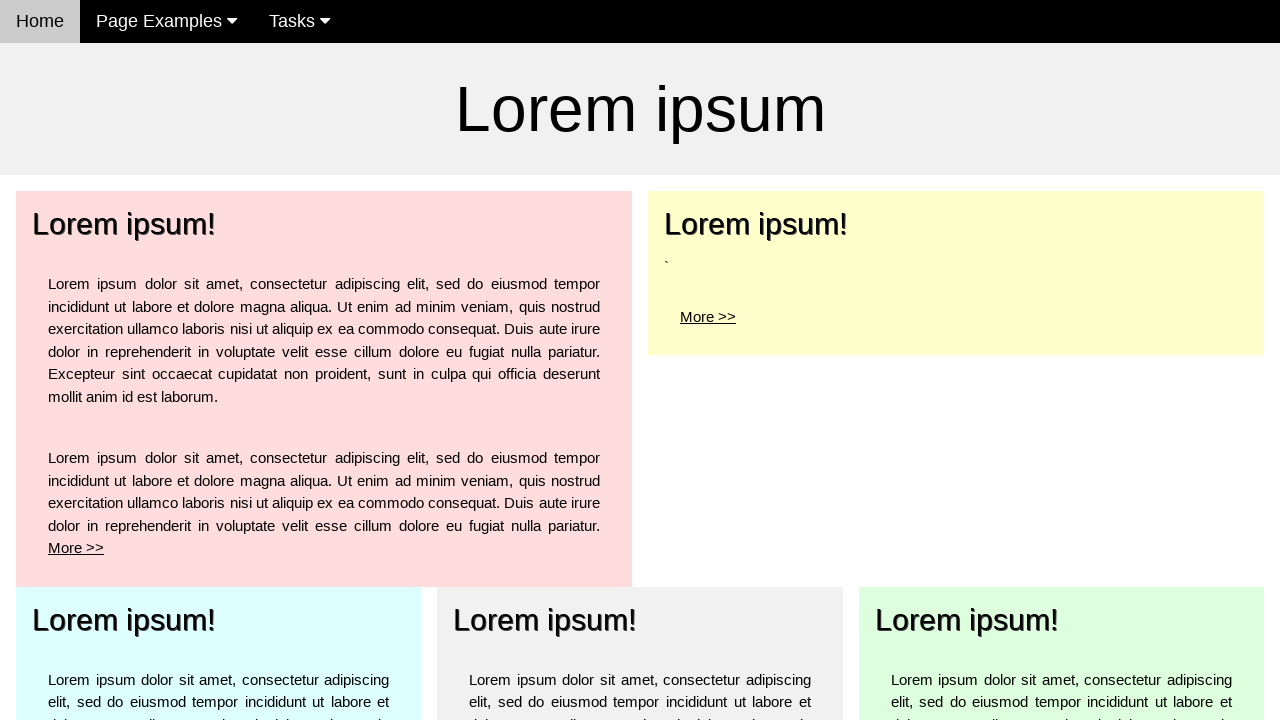